Clicks a button and waits for a dynamically loaded element to appear

Starting URL: https://the-internet.herokuapp.com/dynamic_loading/1

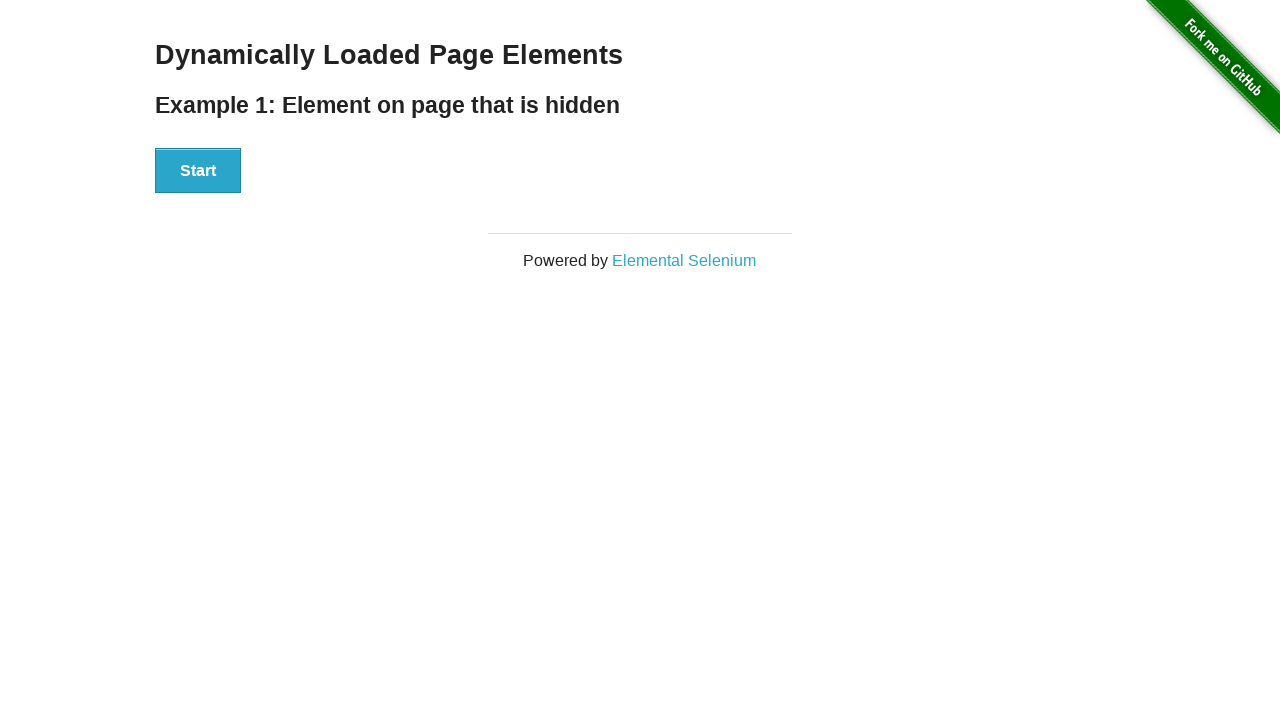

Clicked start button to trigger dynamic loading at (198, 171) on #start button
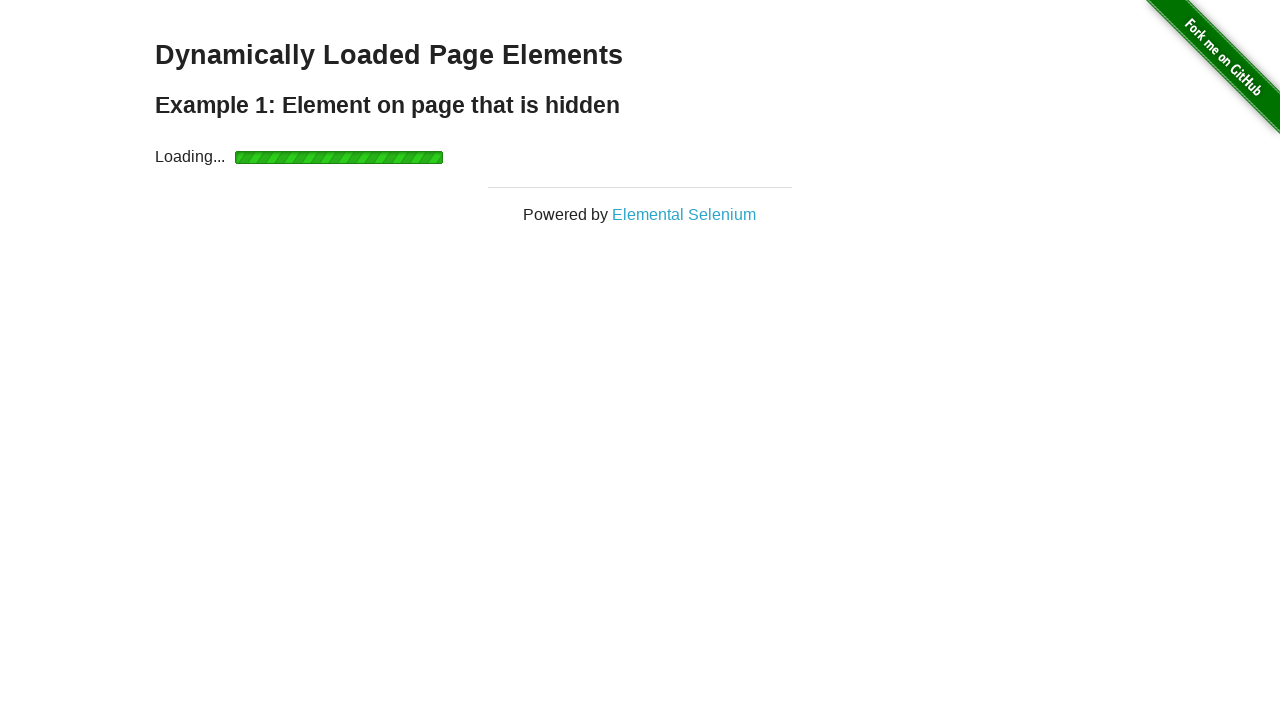

Waited for dynamically loaded finish element to appear
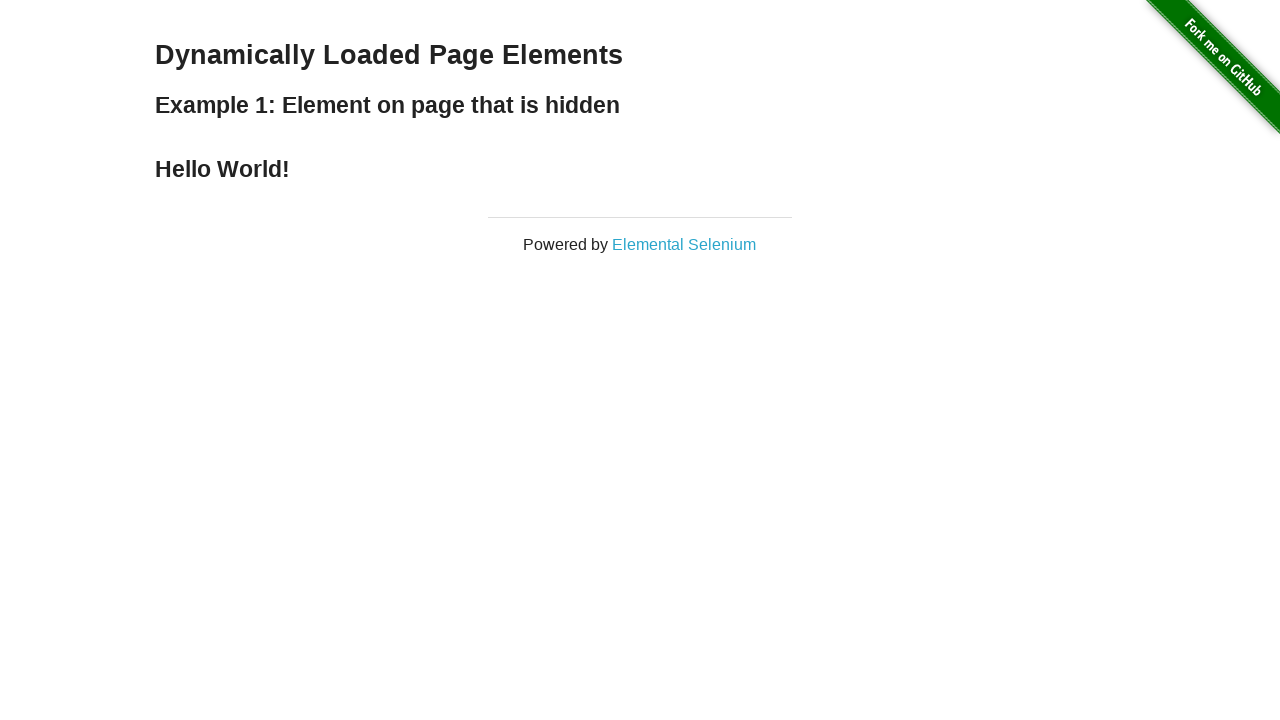

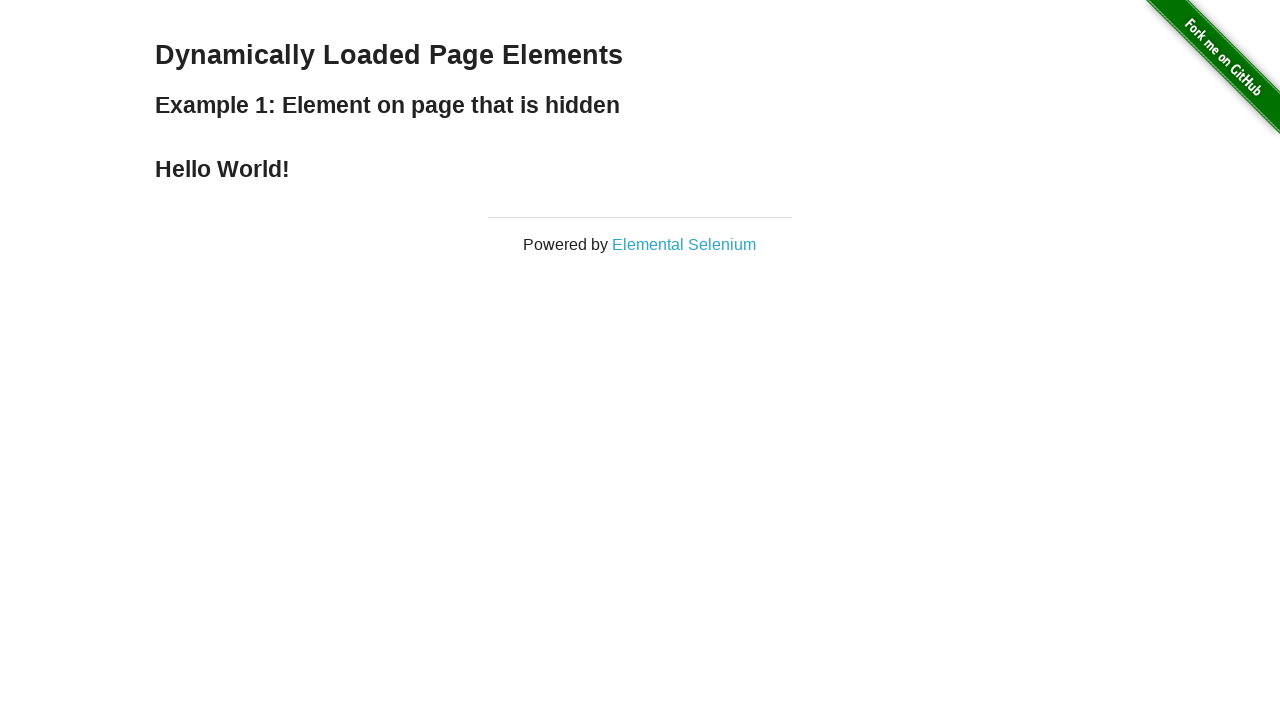